Deletes all tasks from the todo list by hovering over each item and clicking the destroy button

Starting URL: https://example.cypress.io/todo#/

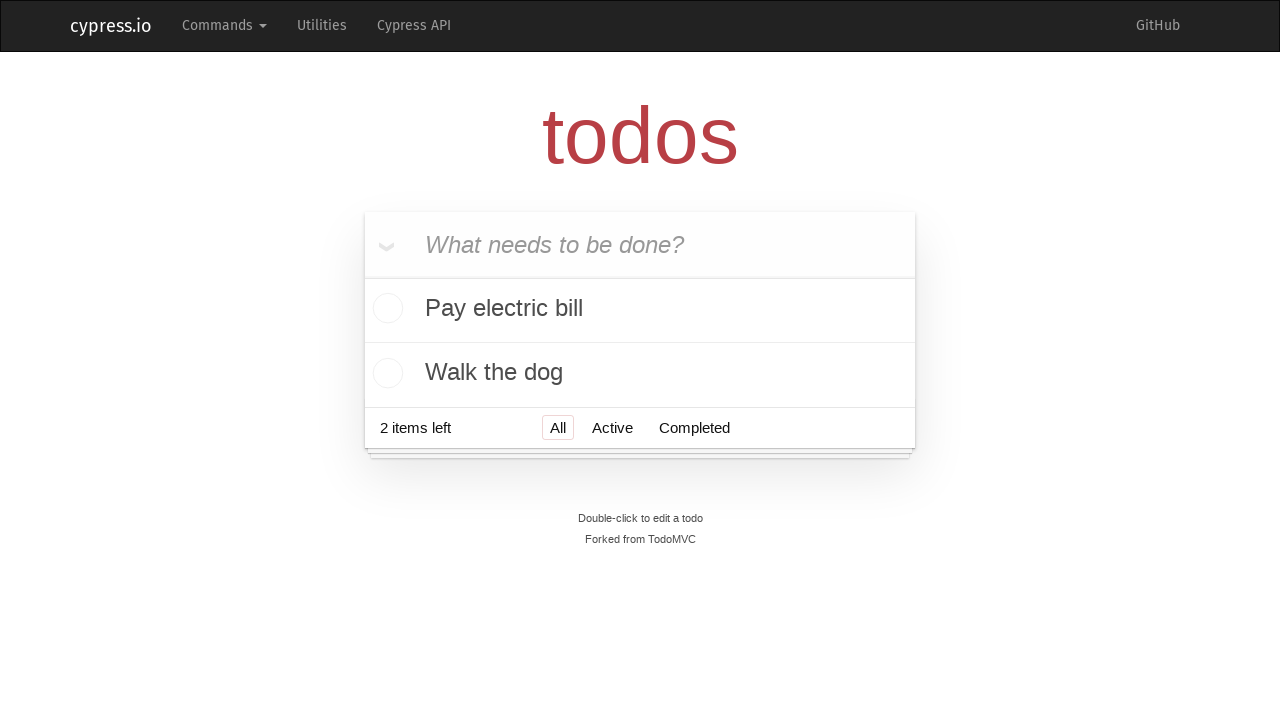

Waited for task list to load
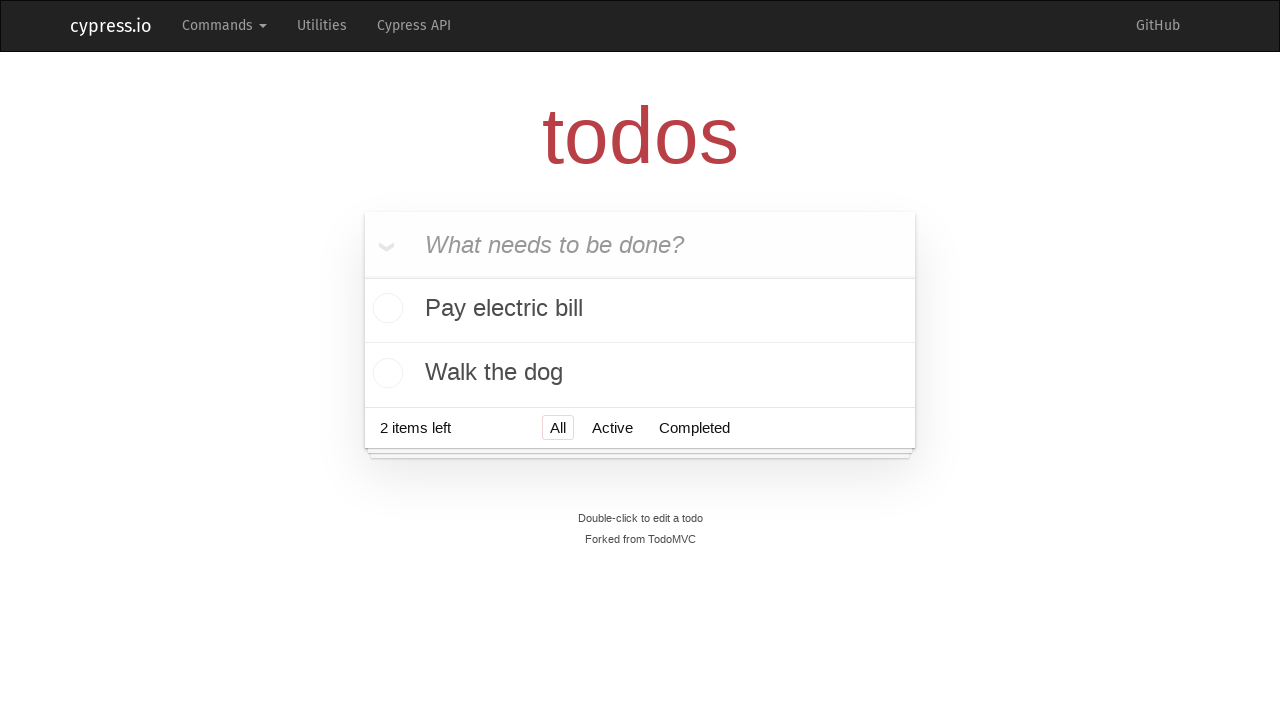

Located all tasks in the todo list
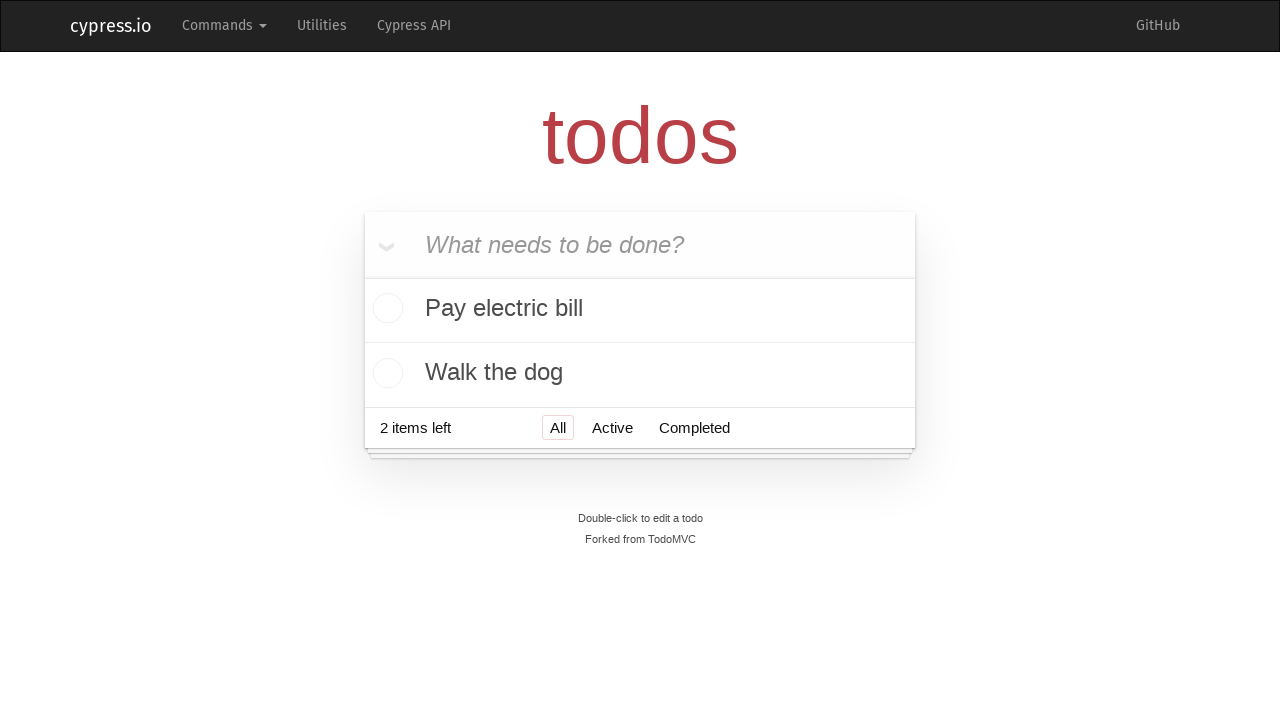

Found 2 tasks to delete
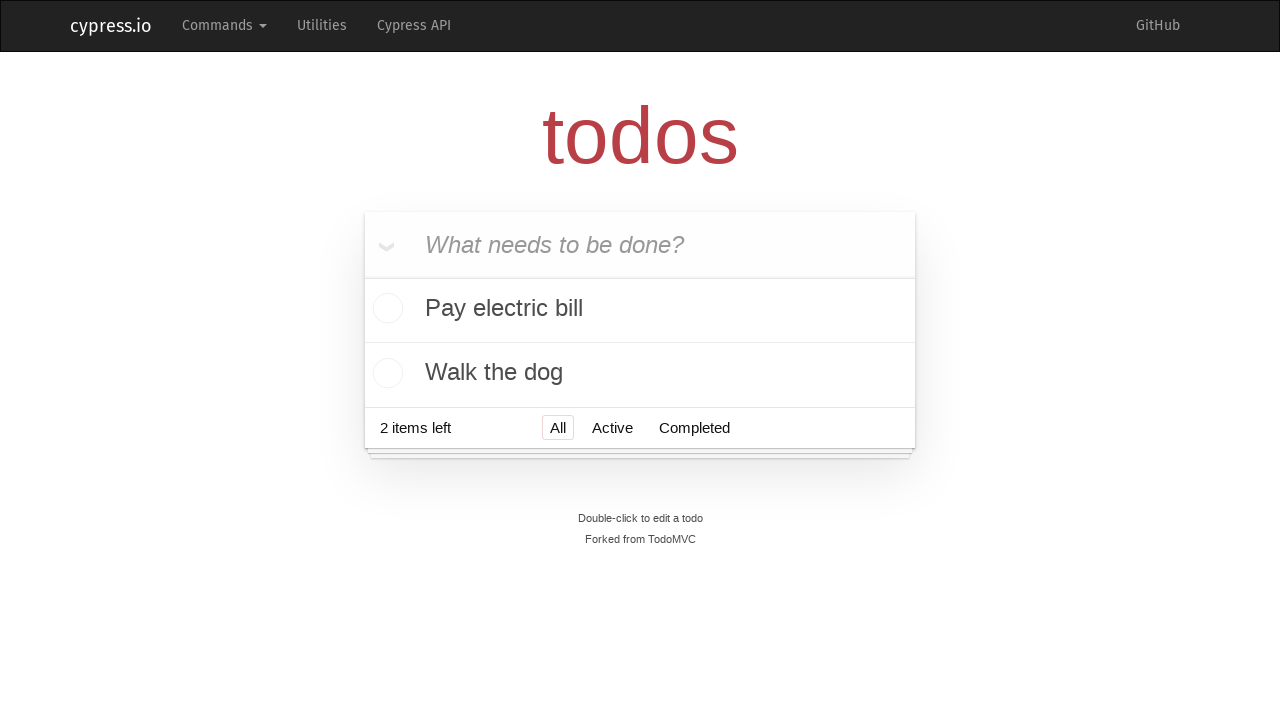

Selected task at index 1
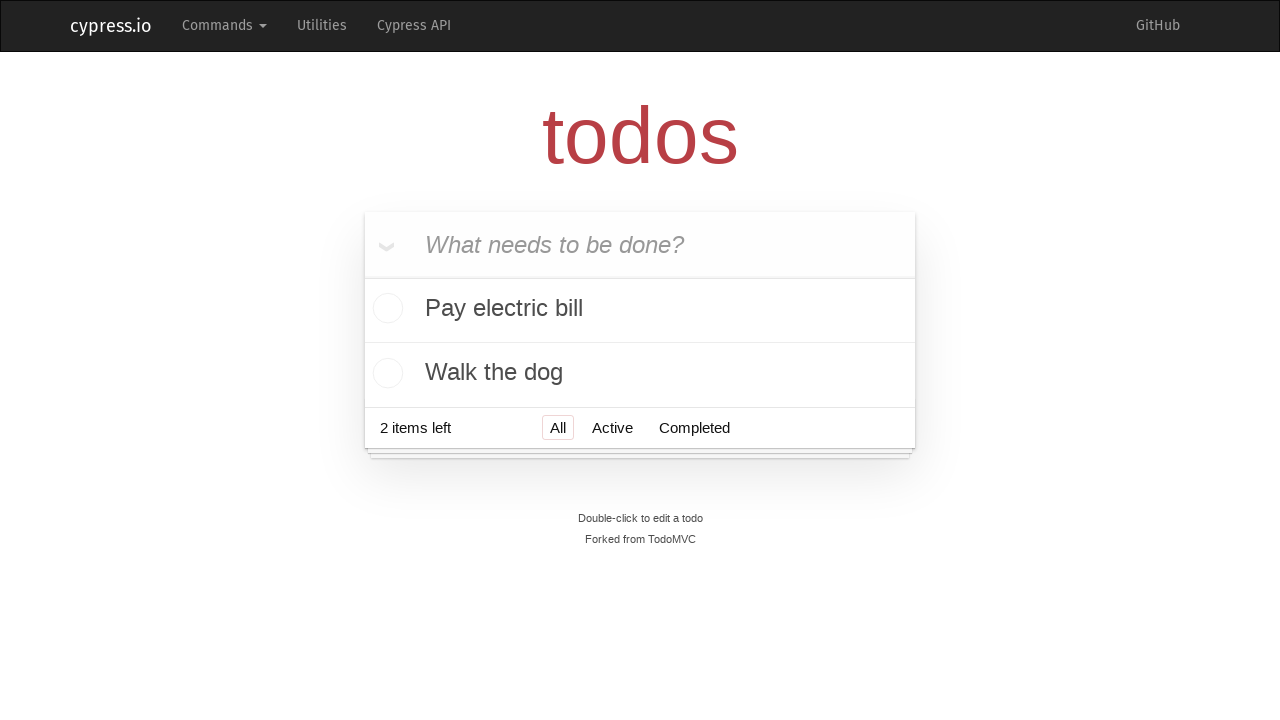

Hovered over task at index 1 to reveal destroy button at (640, 373) on .todo-list li >> nth=1
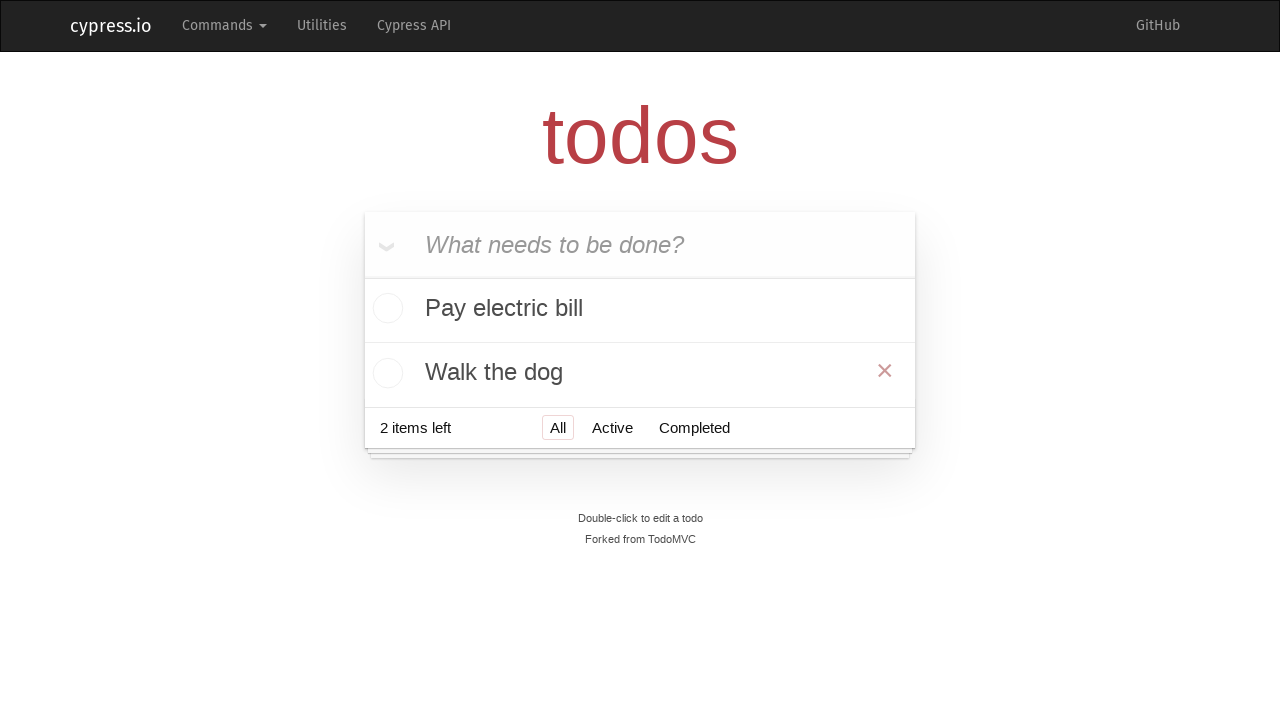

Clicked destroy button to delete task at index 1 at (885, 371) on .todo-list li >> nth=1 >> .destroy
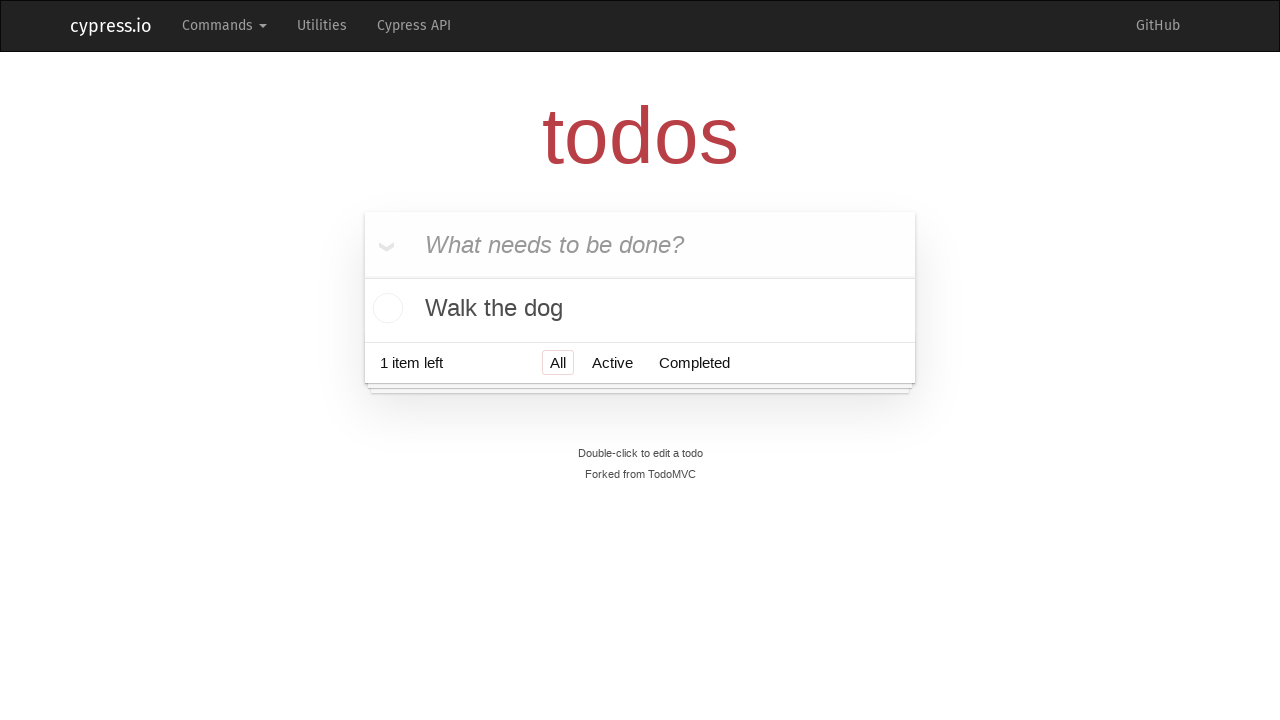

Selected task at index 0
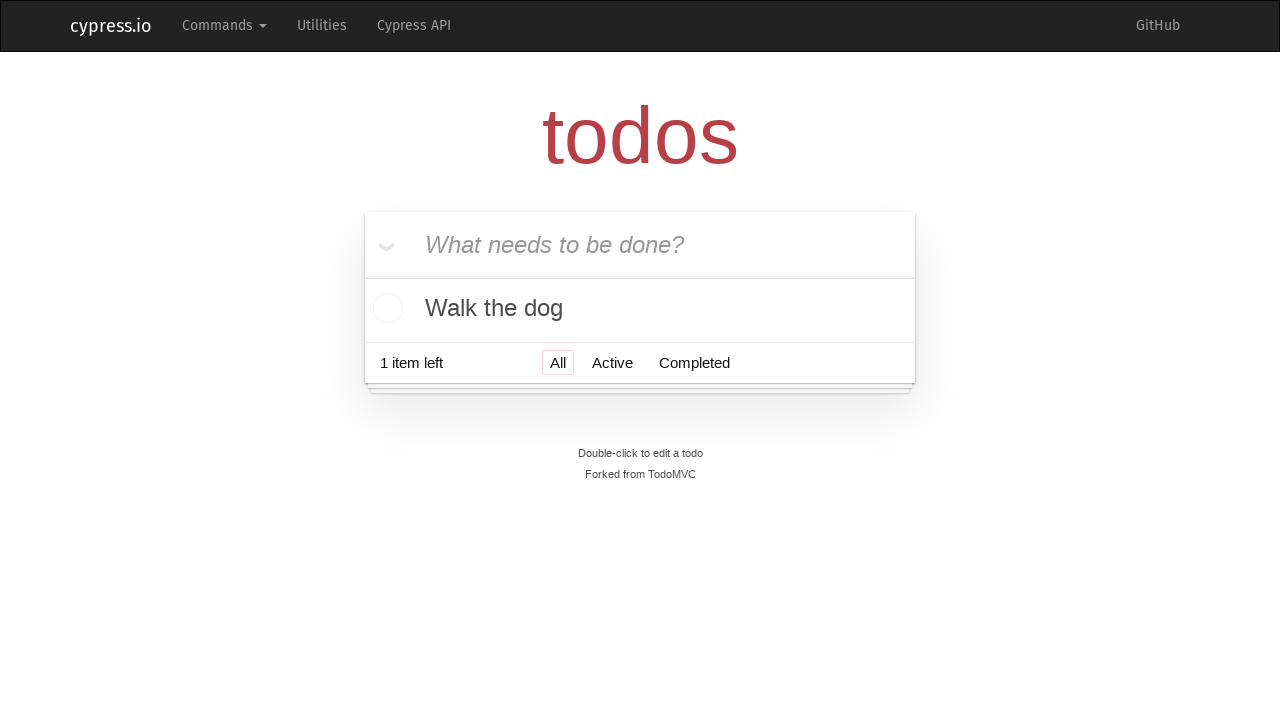

Hovered over task at index 0 to reveal destroy button at (640, 308) on .todo-list li >> nth=0
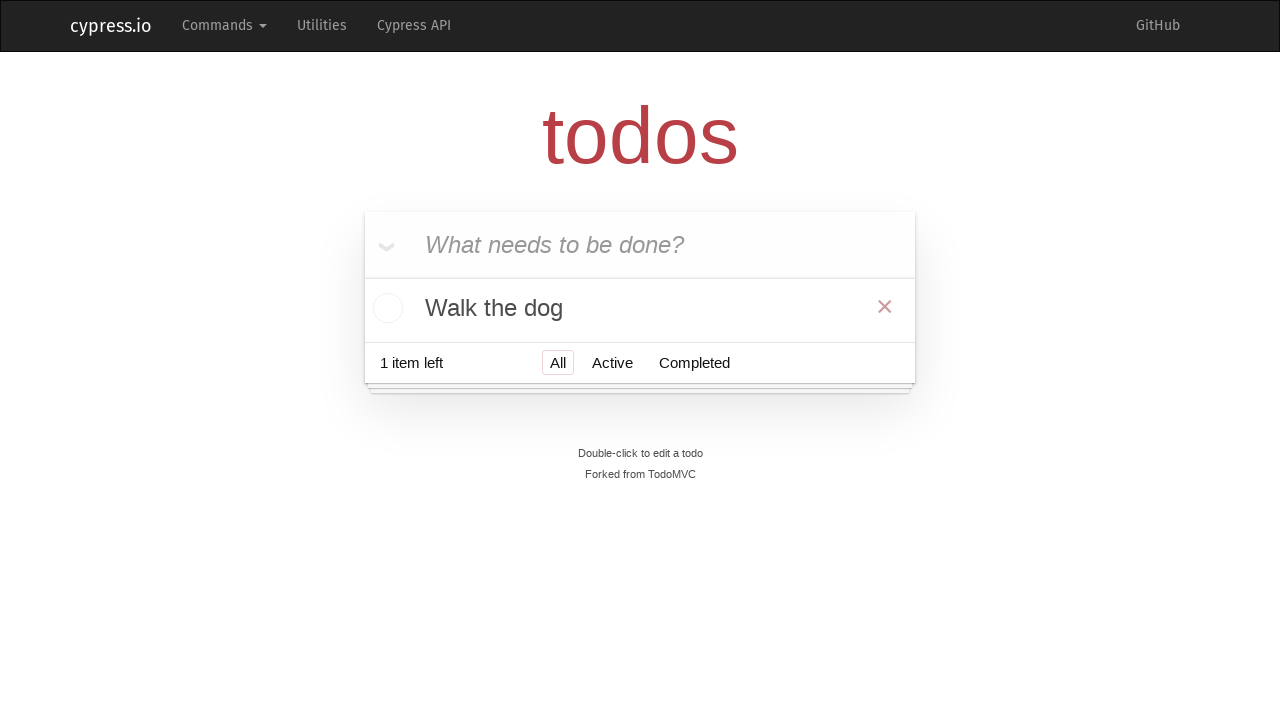

Clicked destroy button to delete task at index 0 at (885, 306) on .todo-list li >> nth=0 >> .destroy
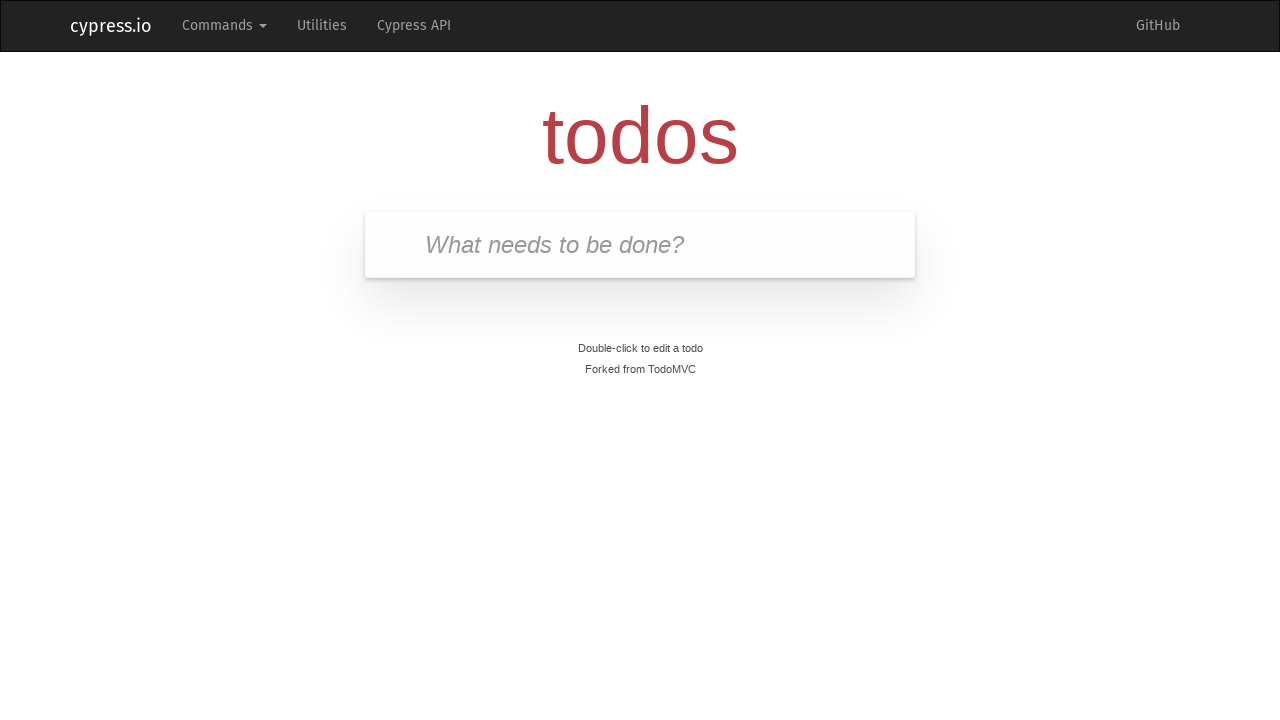

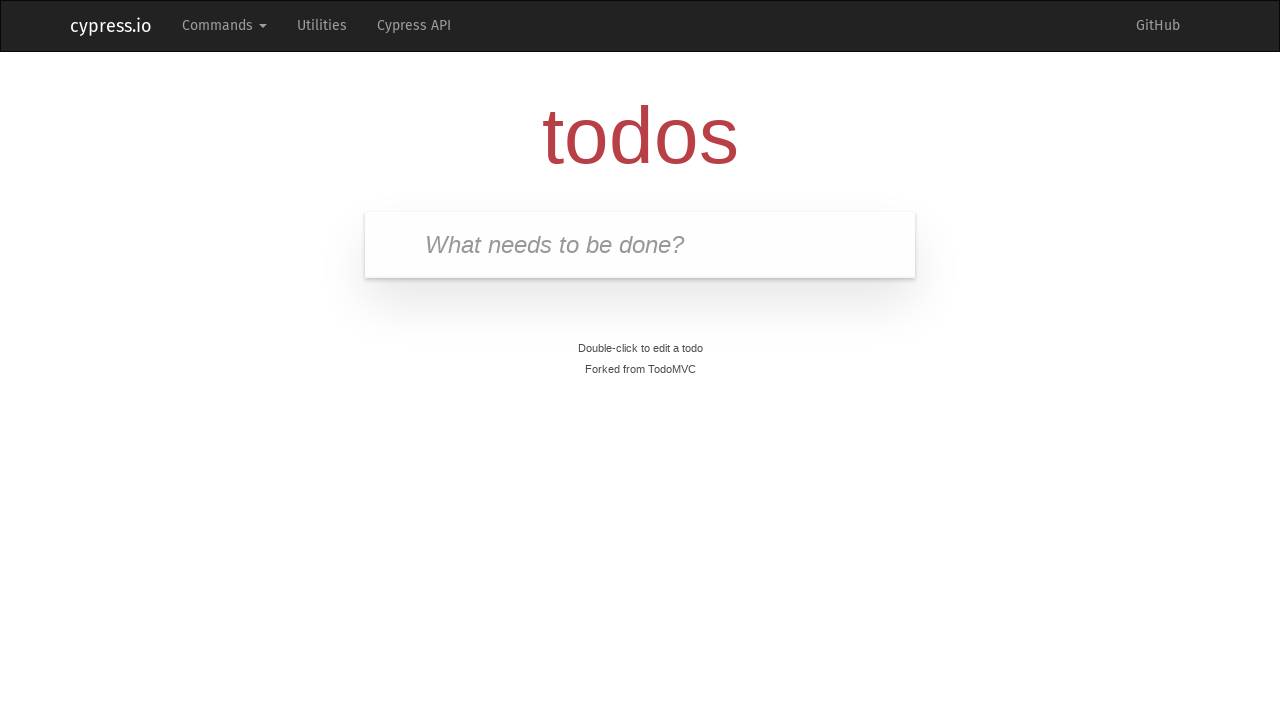